Retrieves a value from an element attribute, performs a mathematical calculation, and submits a form with the result along with checkbox and radio button selections

Starting URL: http://suninjuly.github.io/get_attribute.html

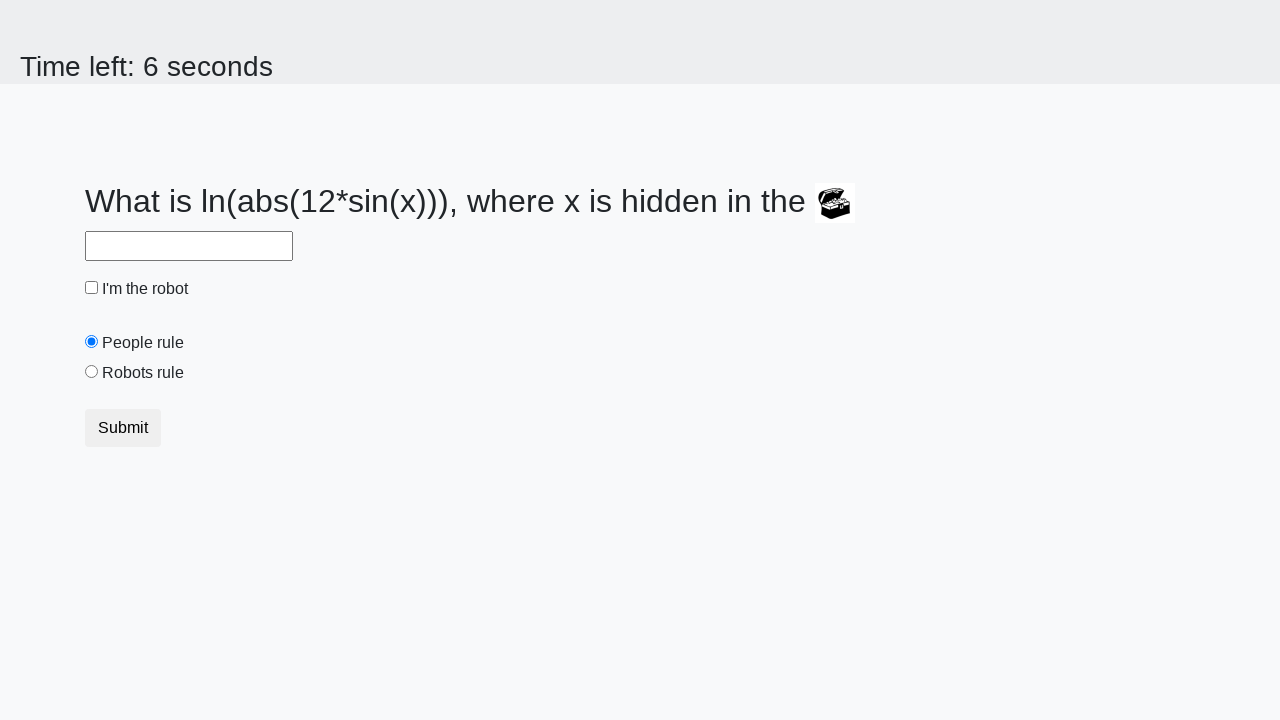

Located treasure element with valuex attribute
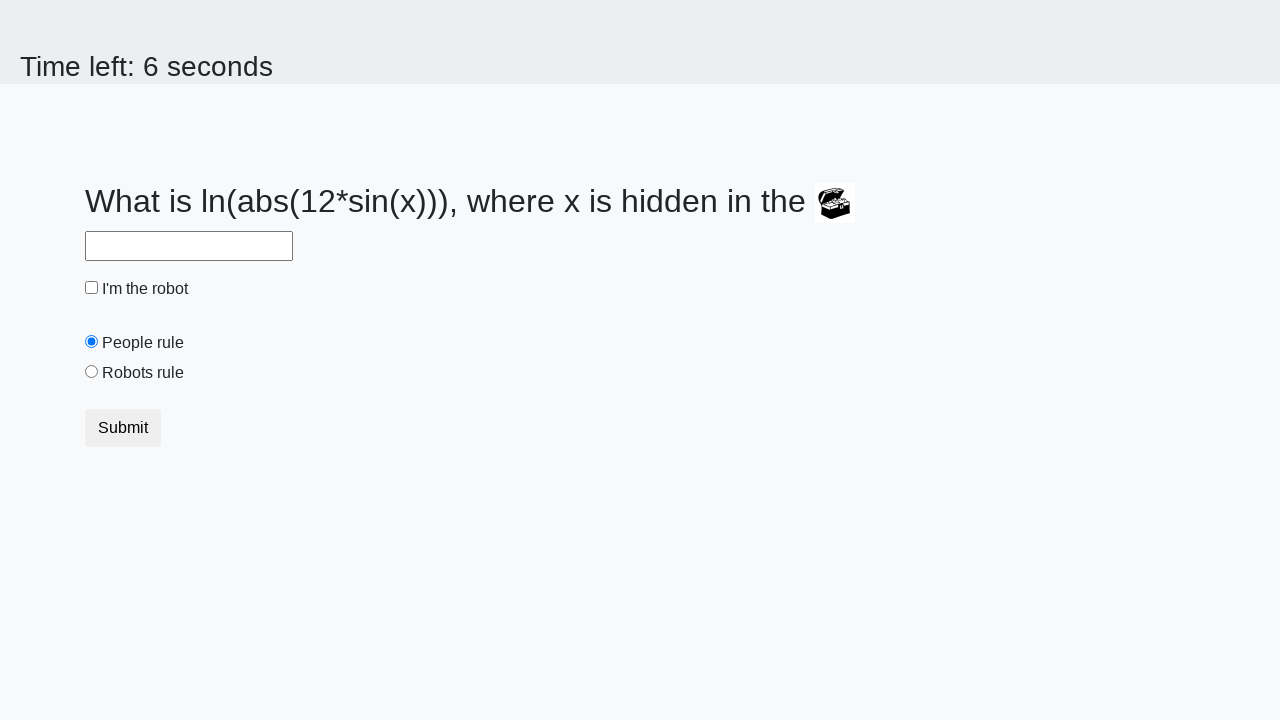

Retrieved valuex attribute from treasure element: 653
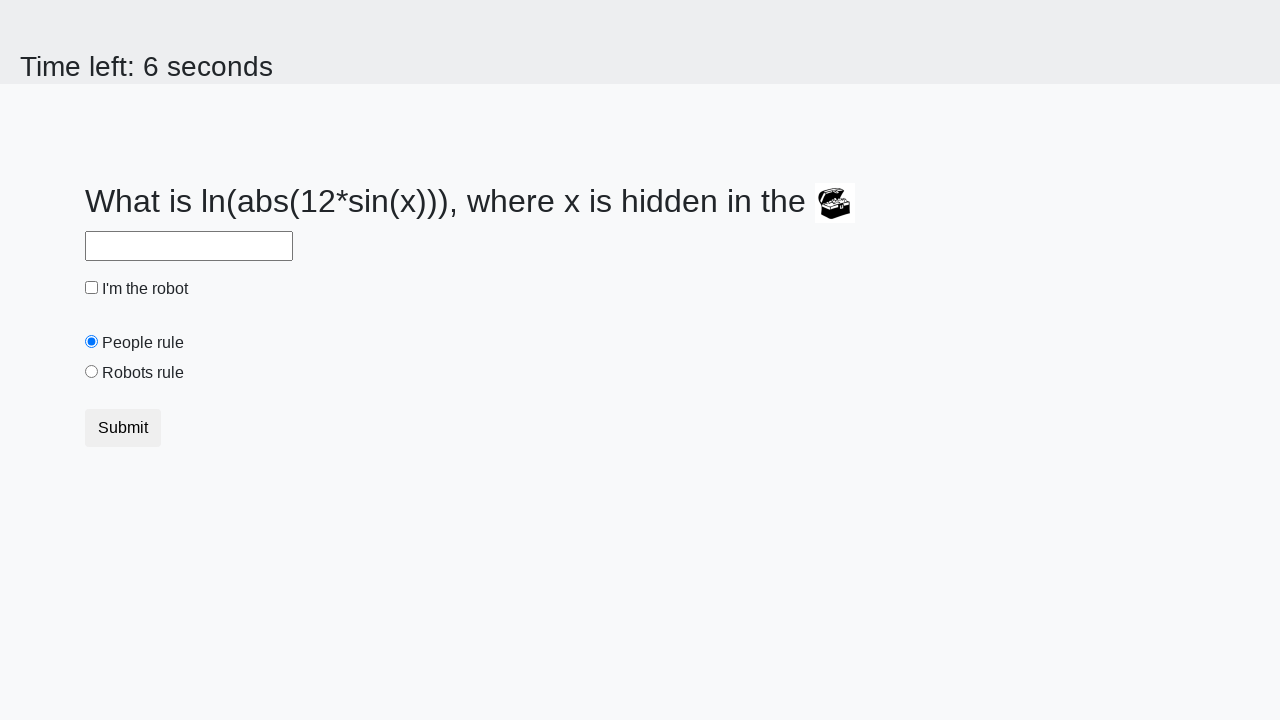

Calculated mathematical result using formula: 1.6550470284830543
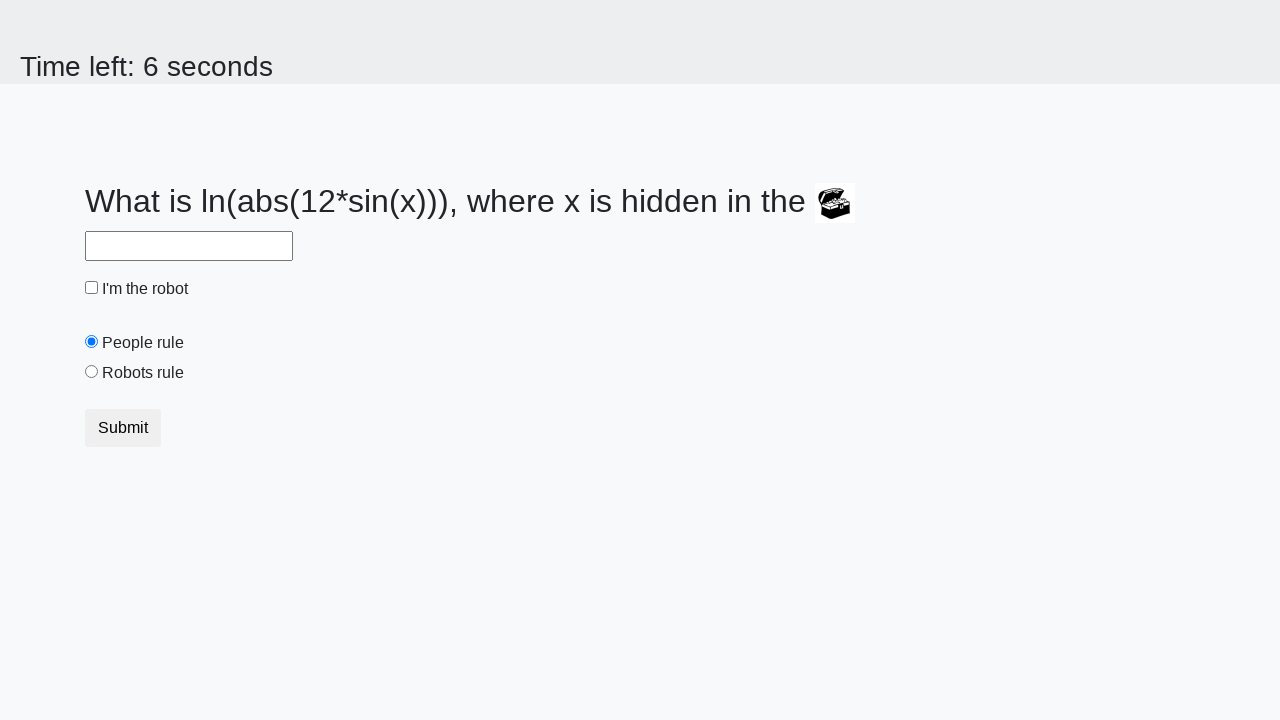

Filled answer field with calculated value: 1.6550470284830543 on #answer
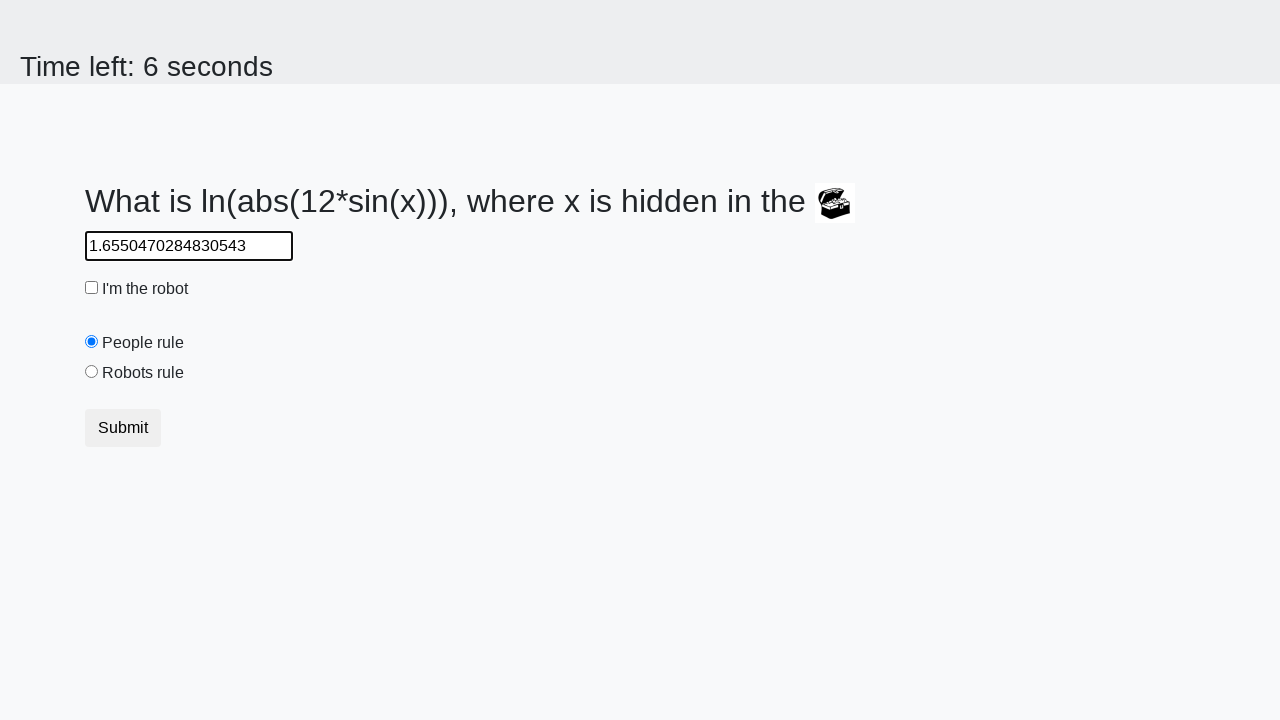

Clicked checkbox at (92, 288) on [type='checkbox']
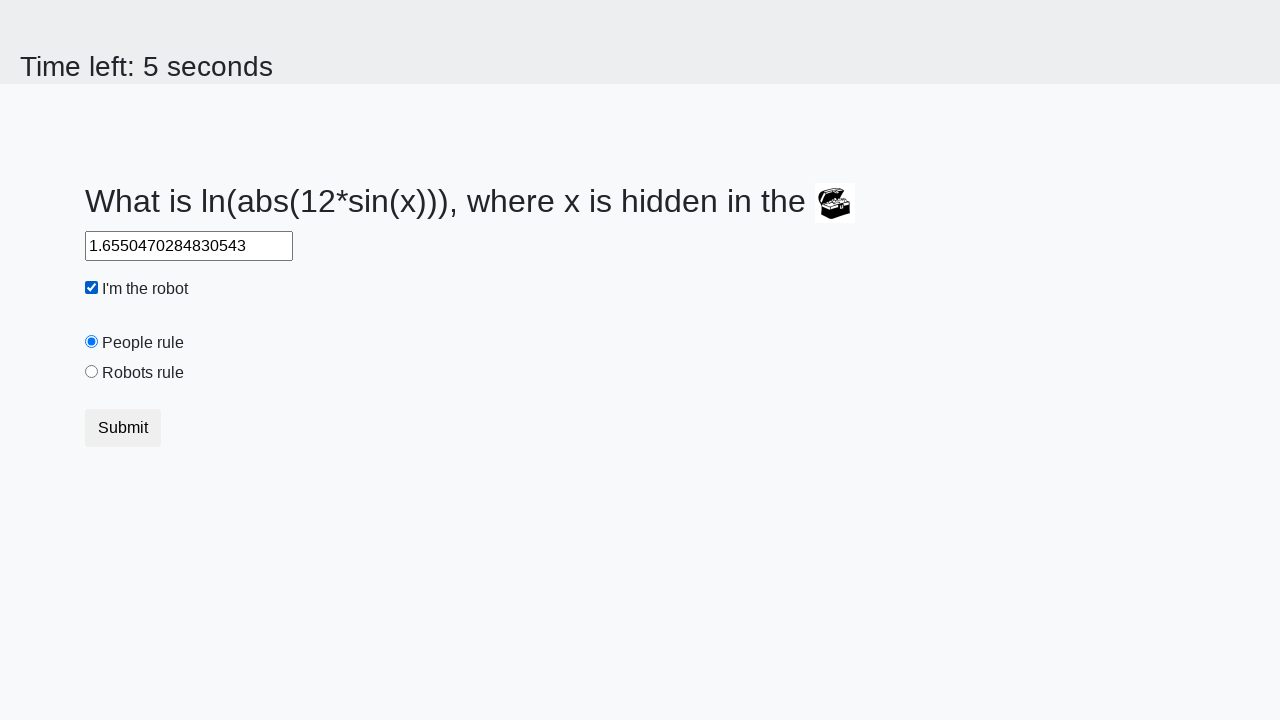

Clicked radio button (robotsRule) at (92, 372) on #robotsRule
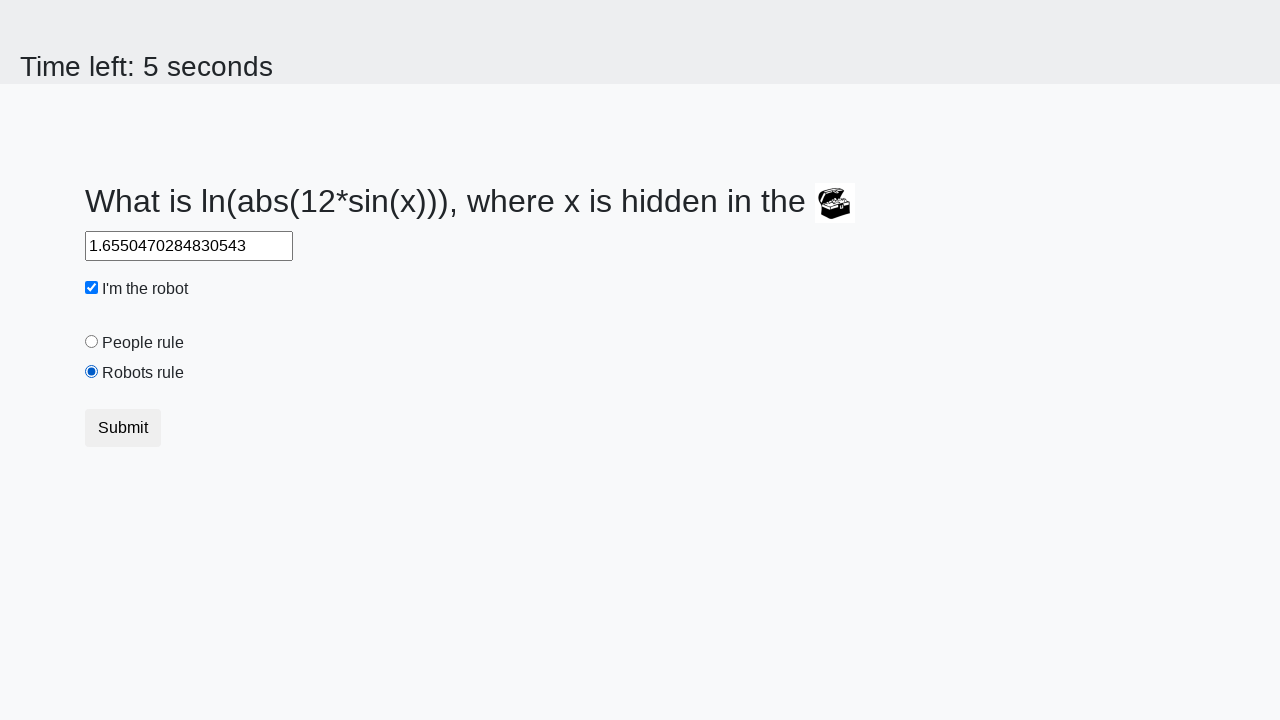

Clicked submit button to submit the form at (123, 428) on button.btn
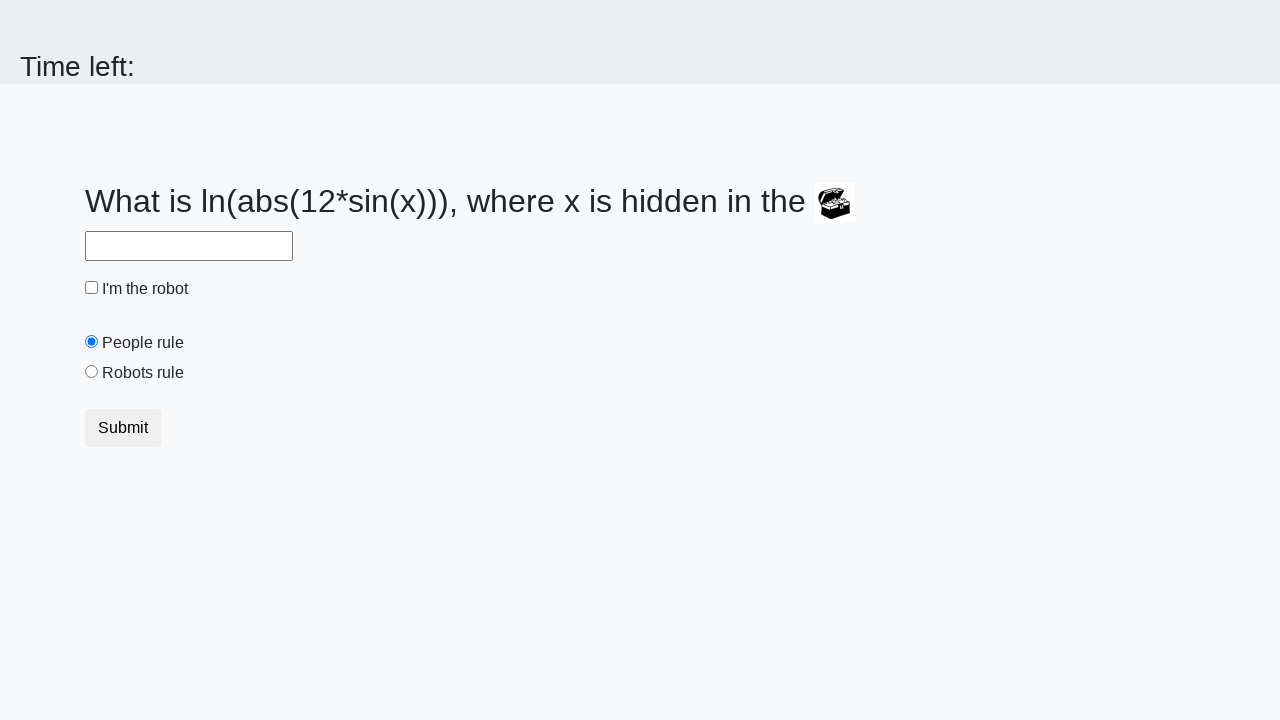

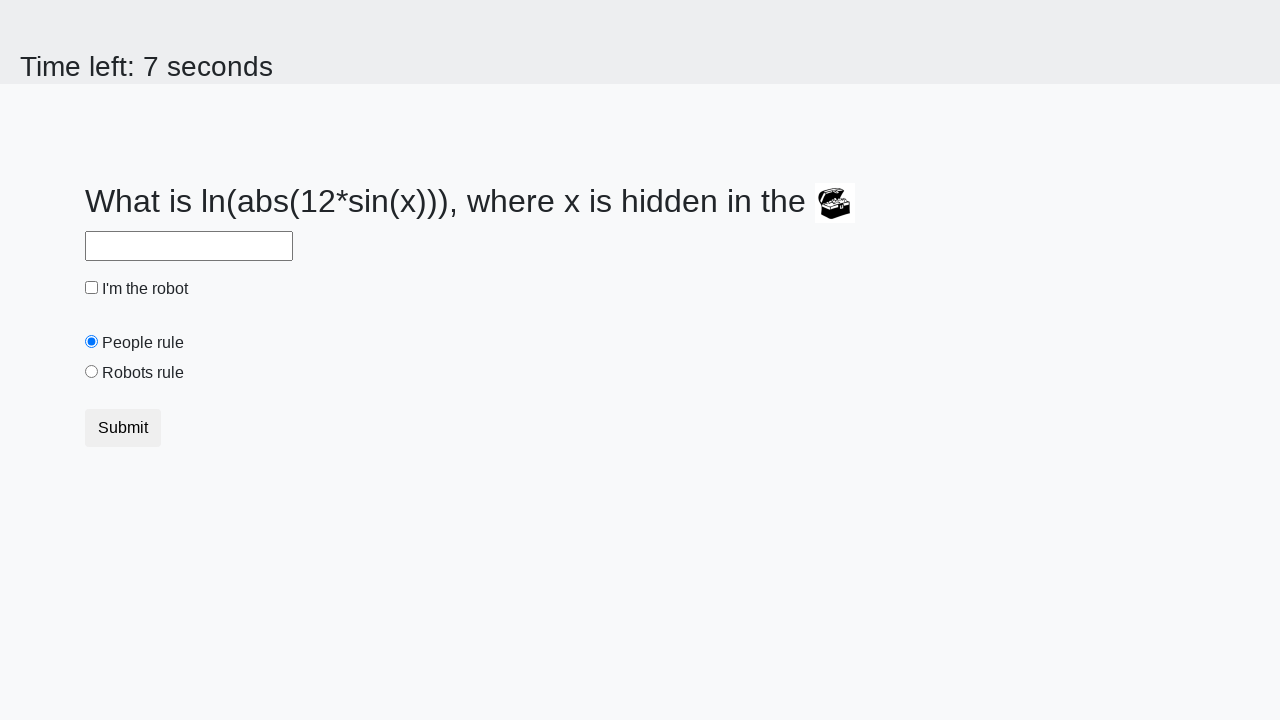